Tests window/tab switching by opening a new tab and switching between tabs

Starting URL: https://formy-project.herokuapp.com/switch-window

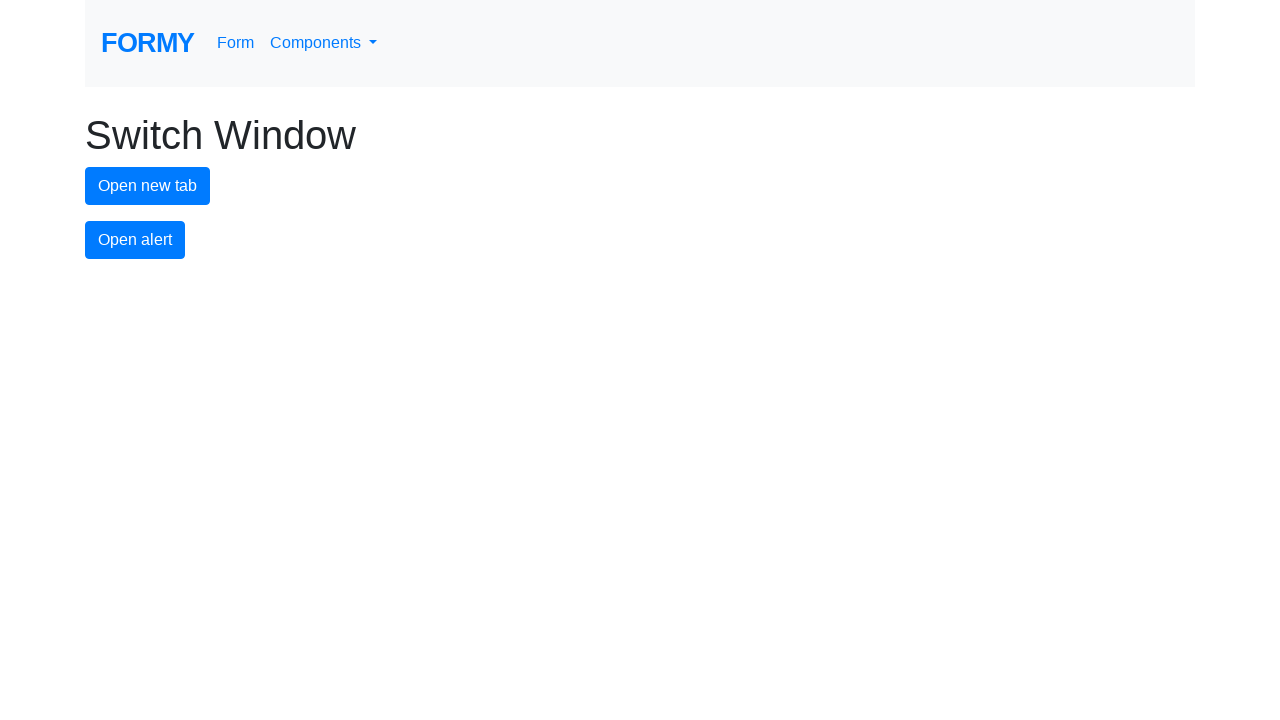

Clicked button to open new tab at (148, 186) on #new-tab-button
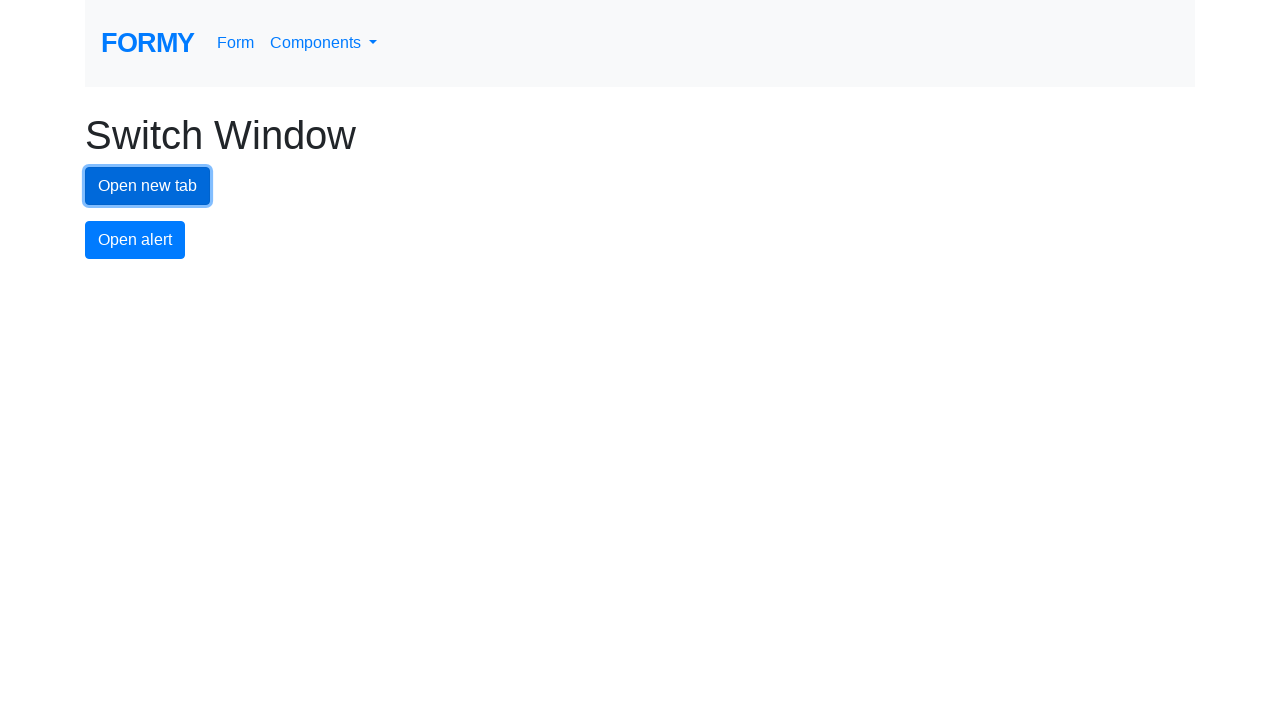

New tab opened and captured
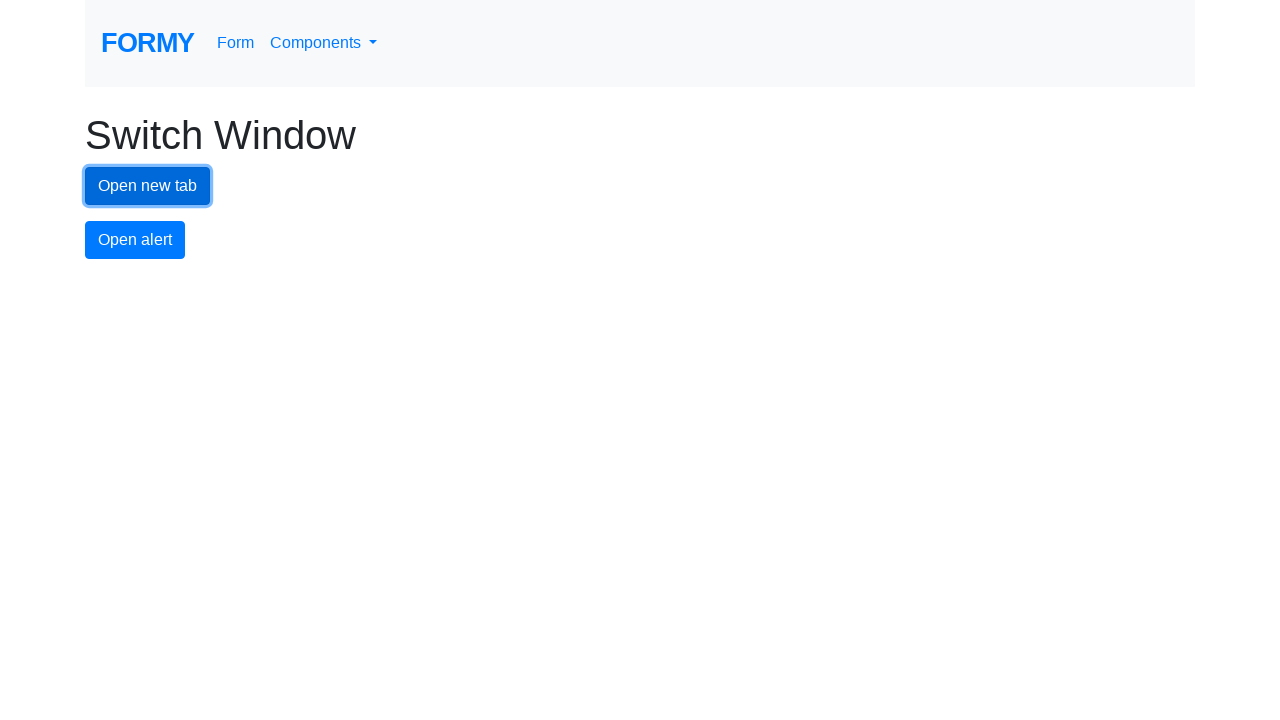

Switched focus back to original tab
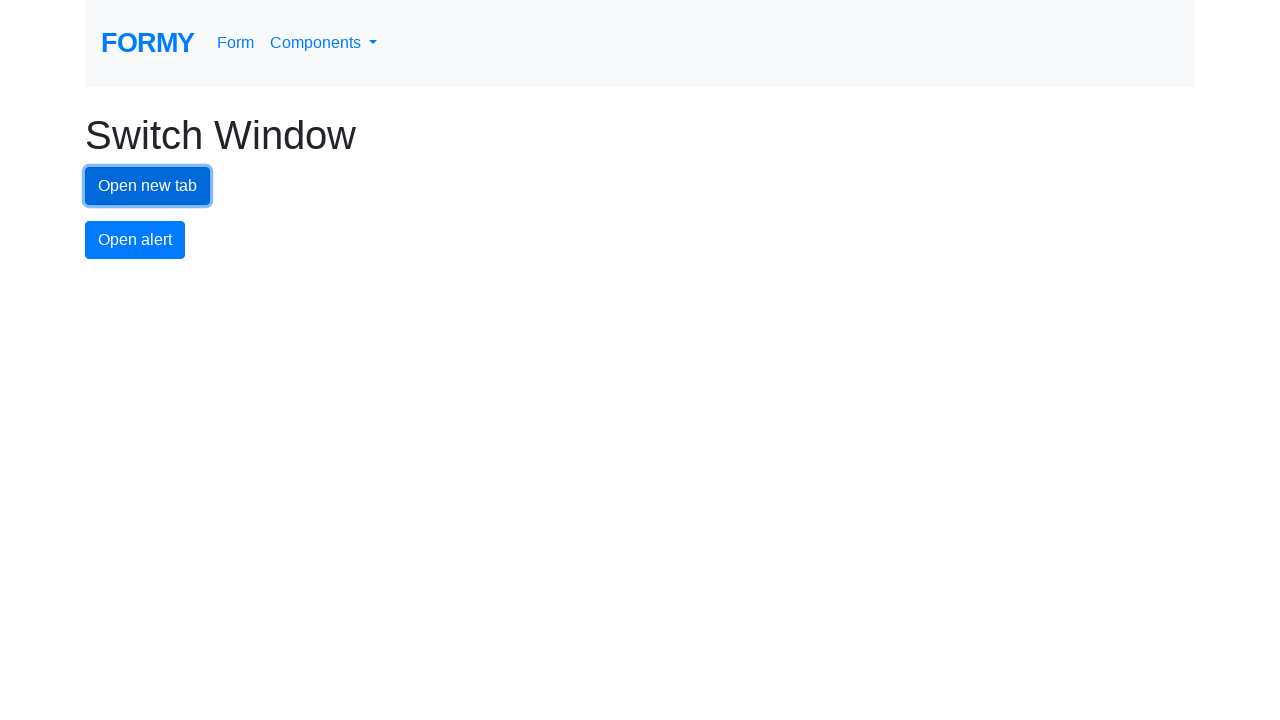

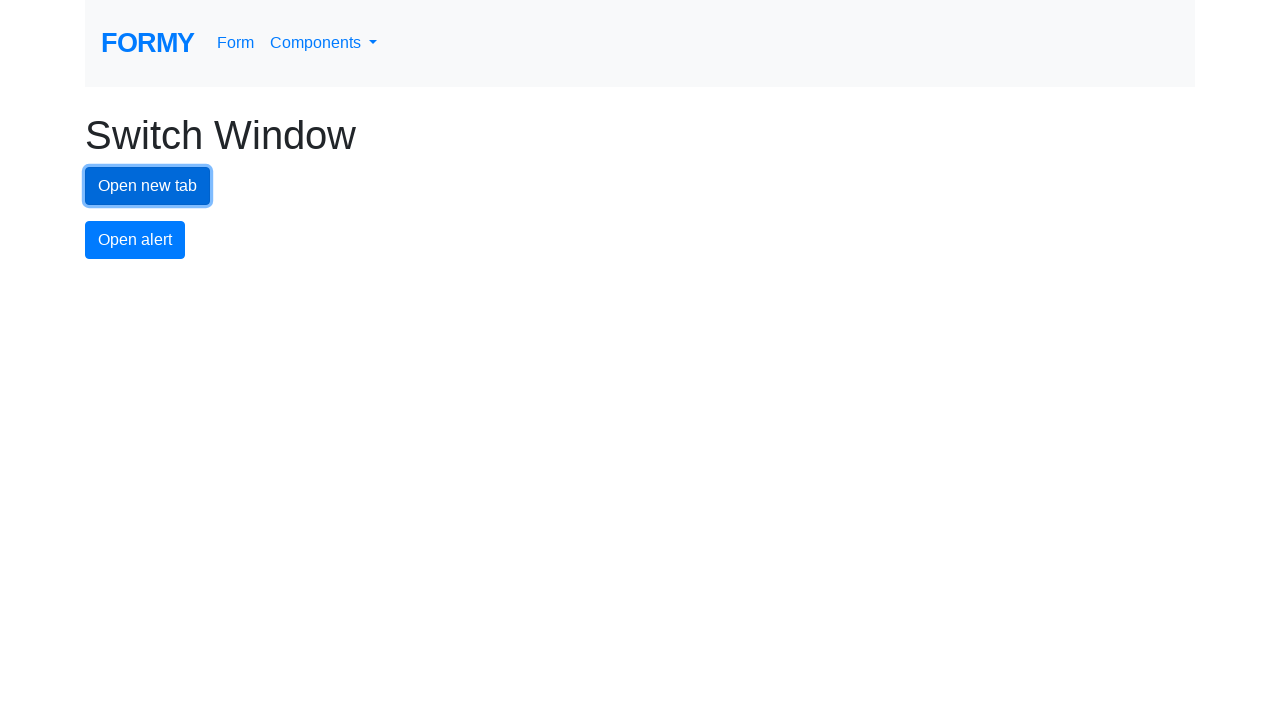